Tests drag and drop functionality on the jQuery UI droppable demo page by dragging a source element onto a target drop zone within an iframe.

Starting URL: https://jqueryui.com/droppable/

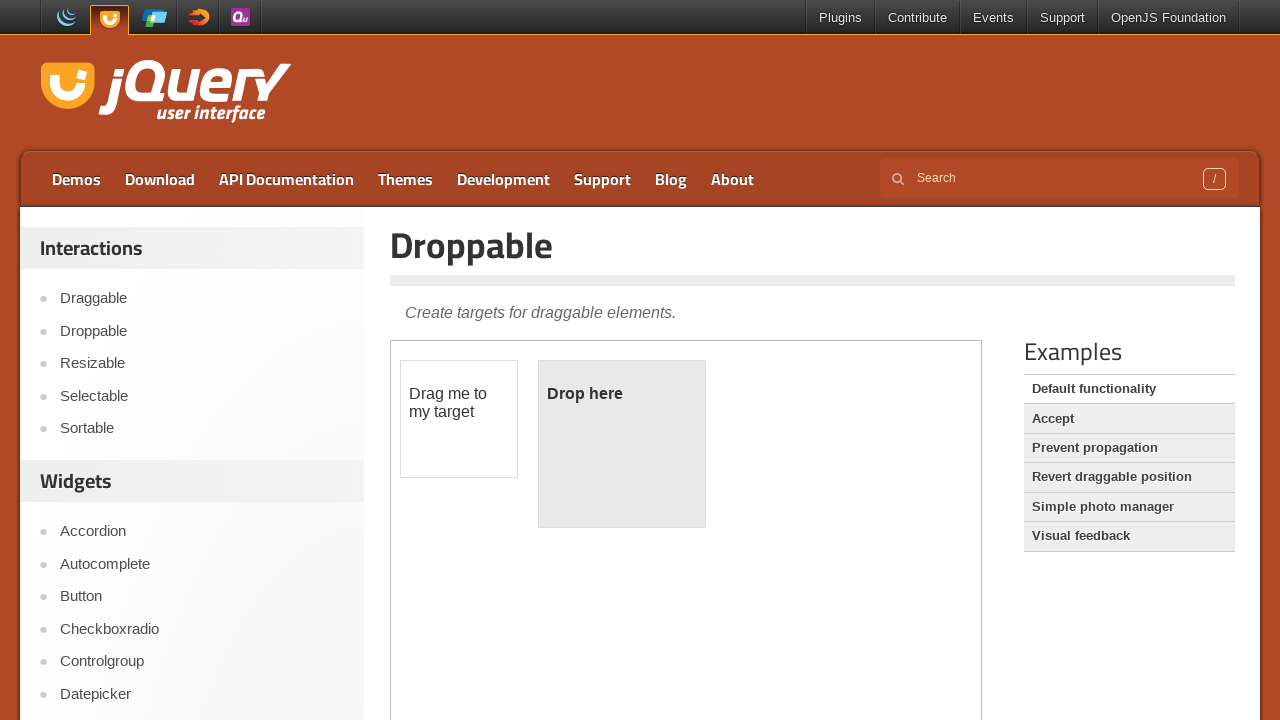

Located the iframe containing the drag and drop demo
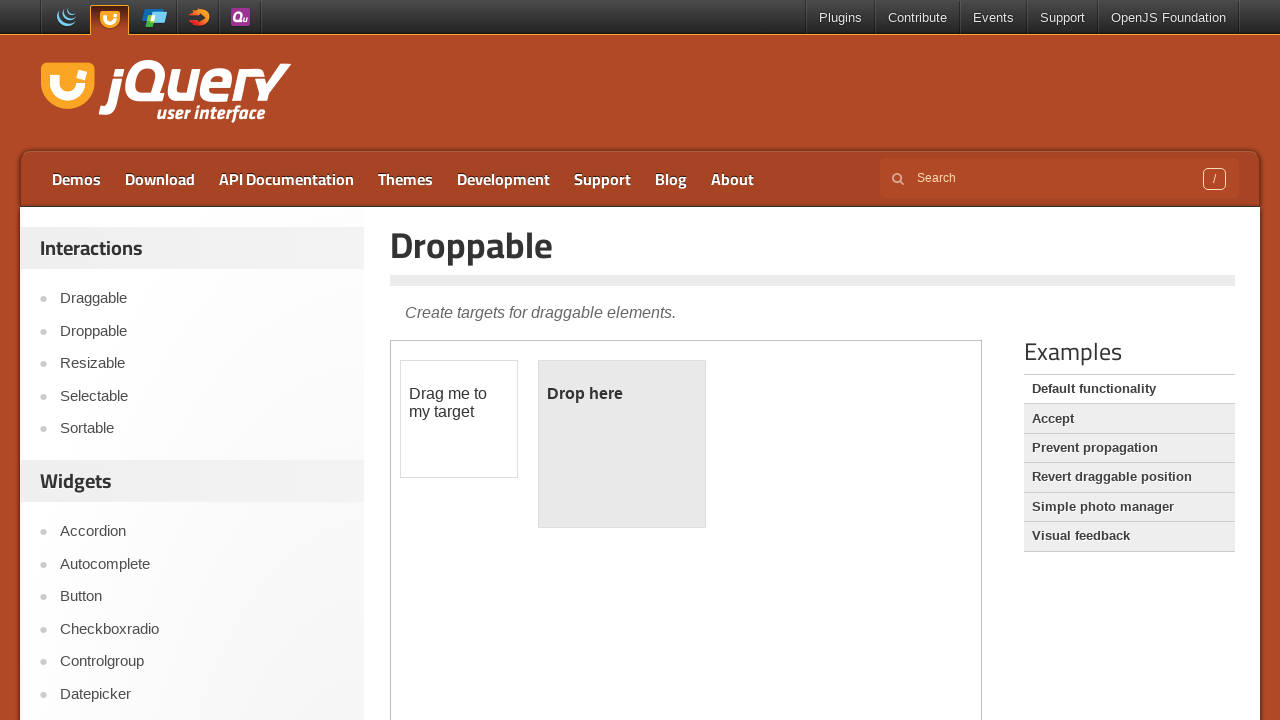

Located the draggable source element
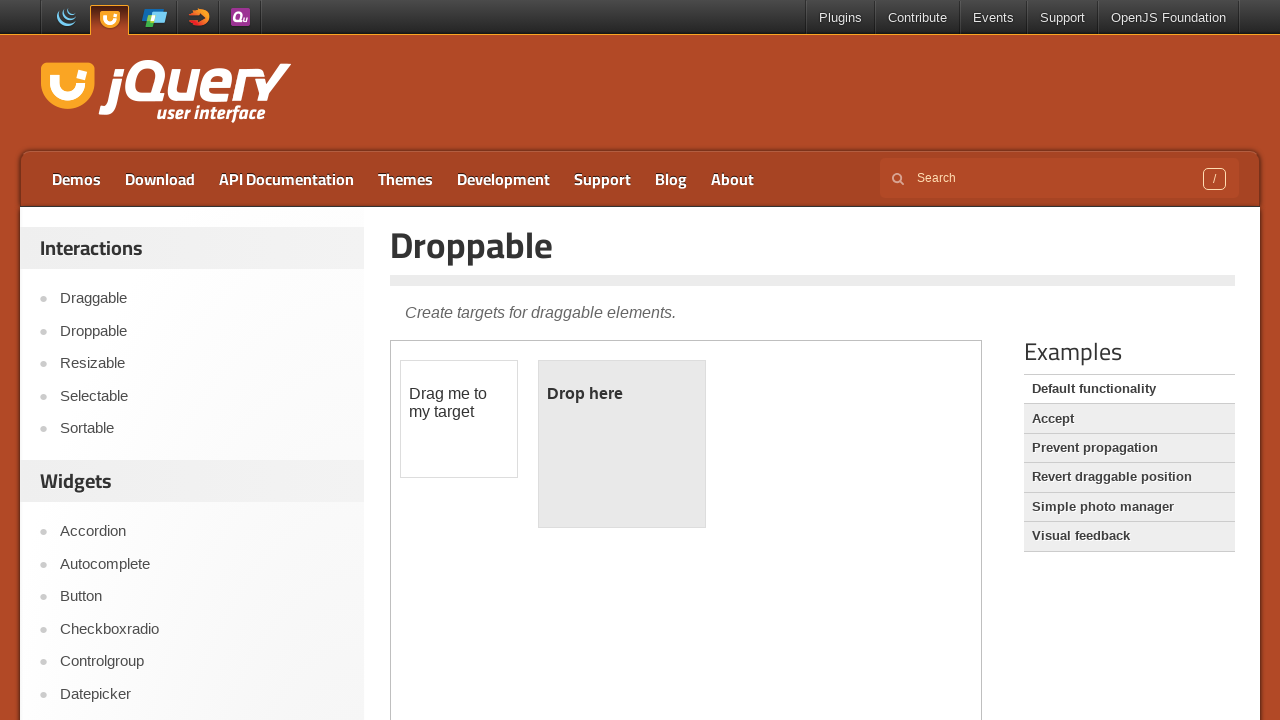

Located the droppable target element
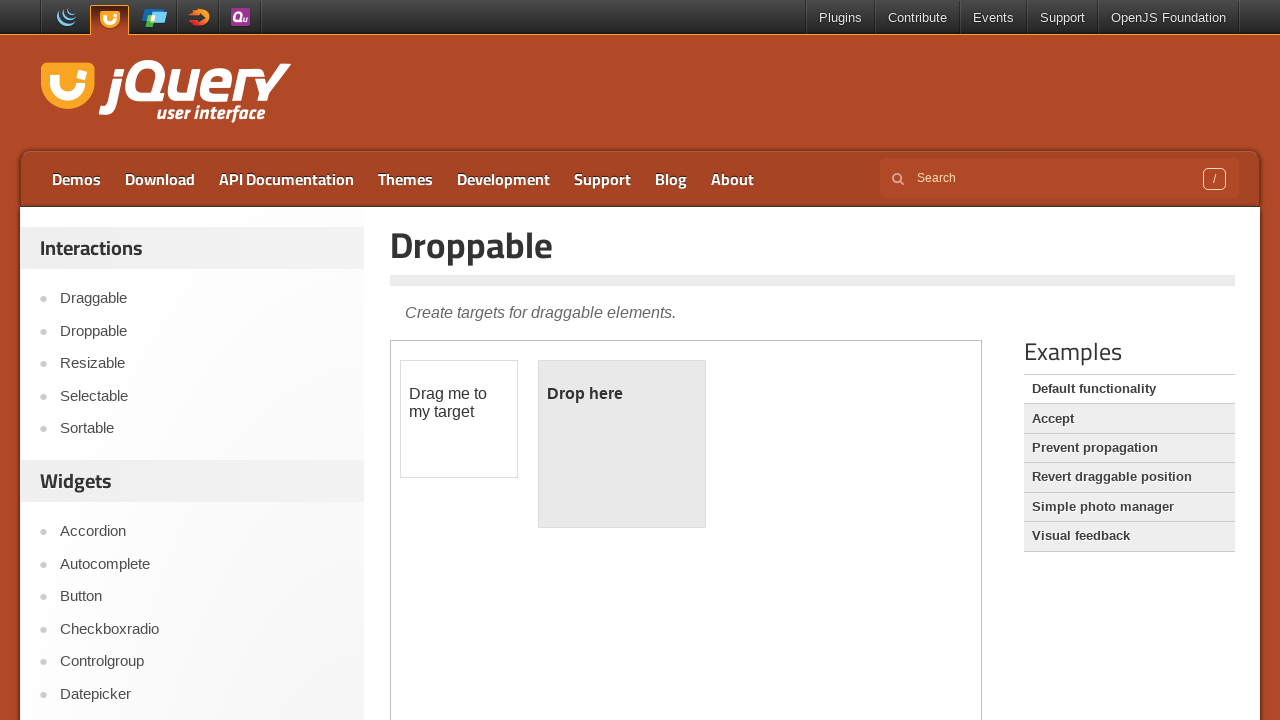

Dragged source element onto target drop zone at (622, 444)
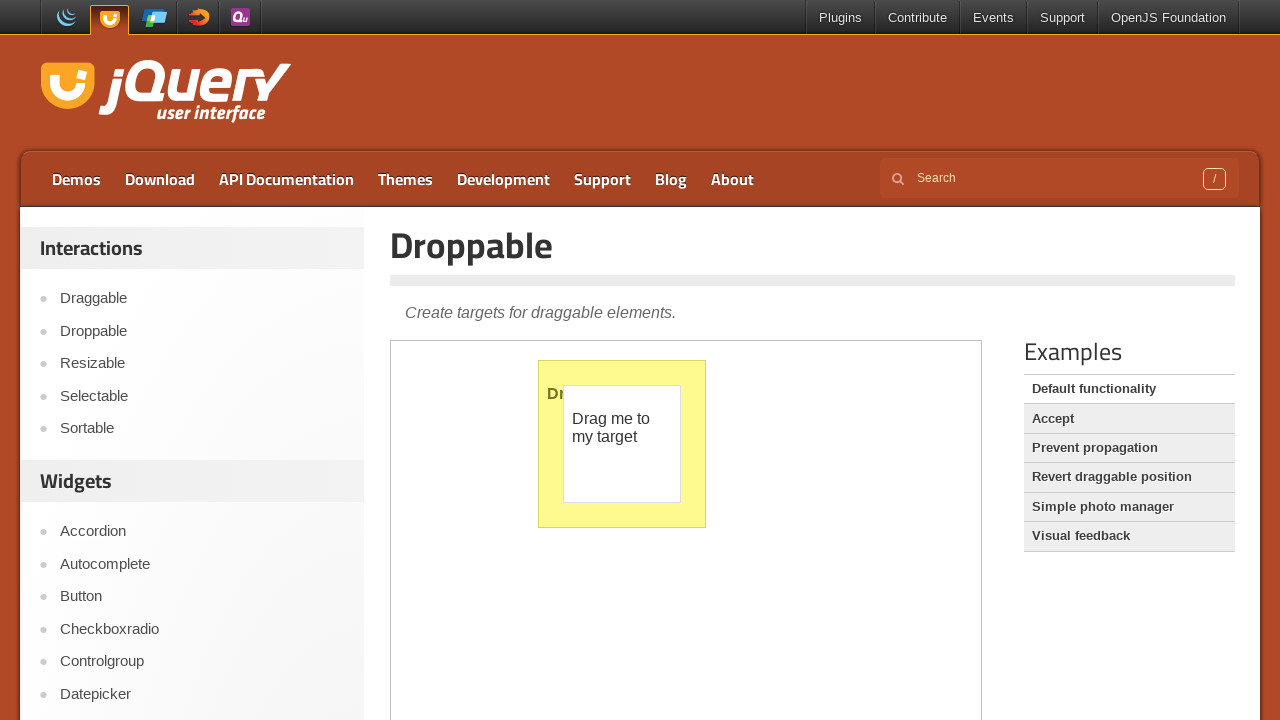

Drop completed and target element highlighted with ui-state-highlight class
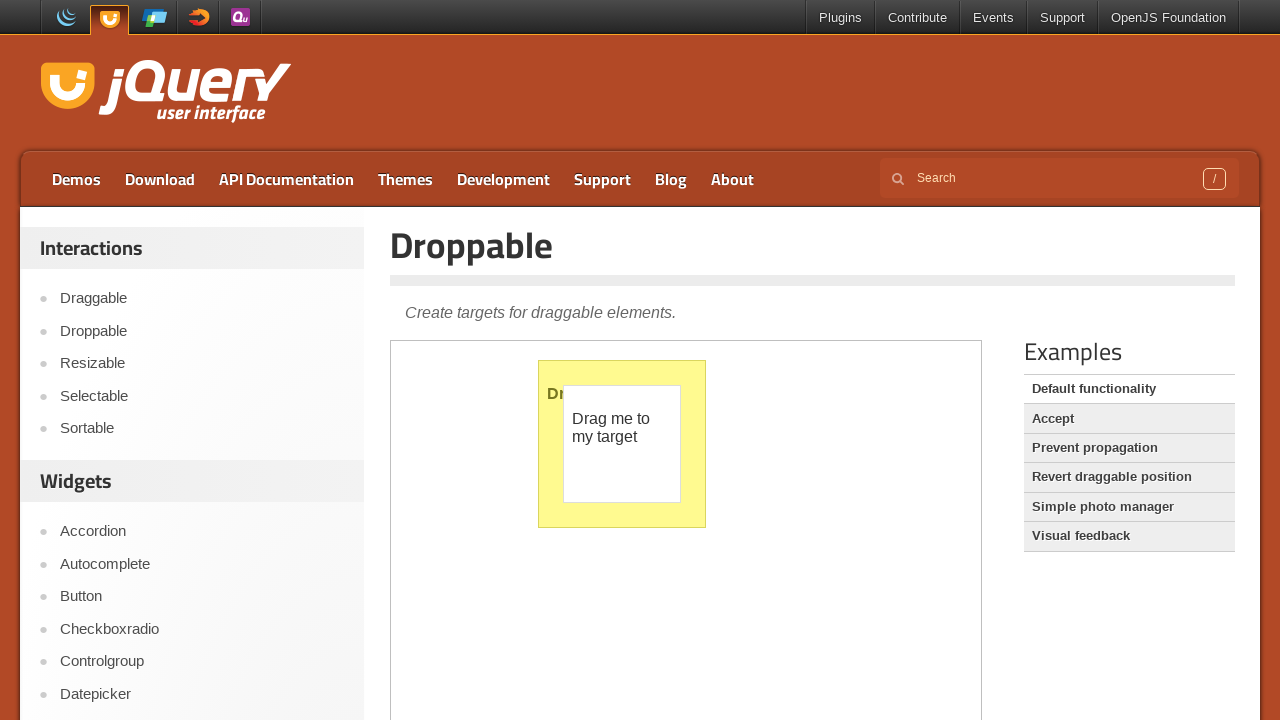

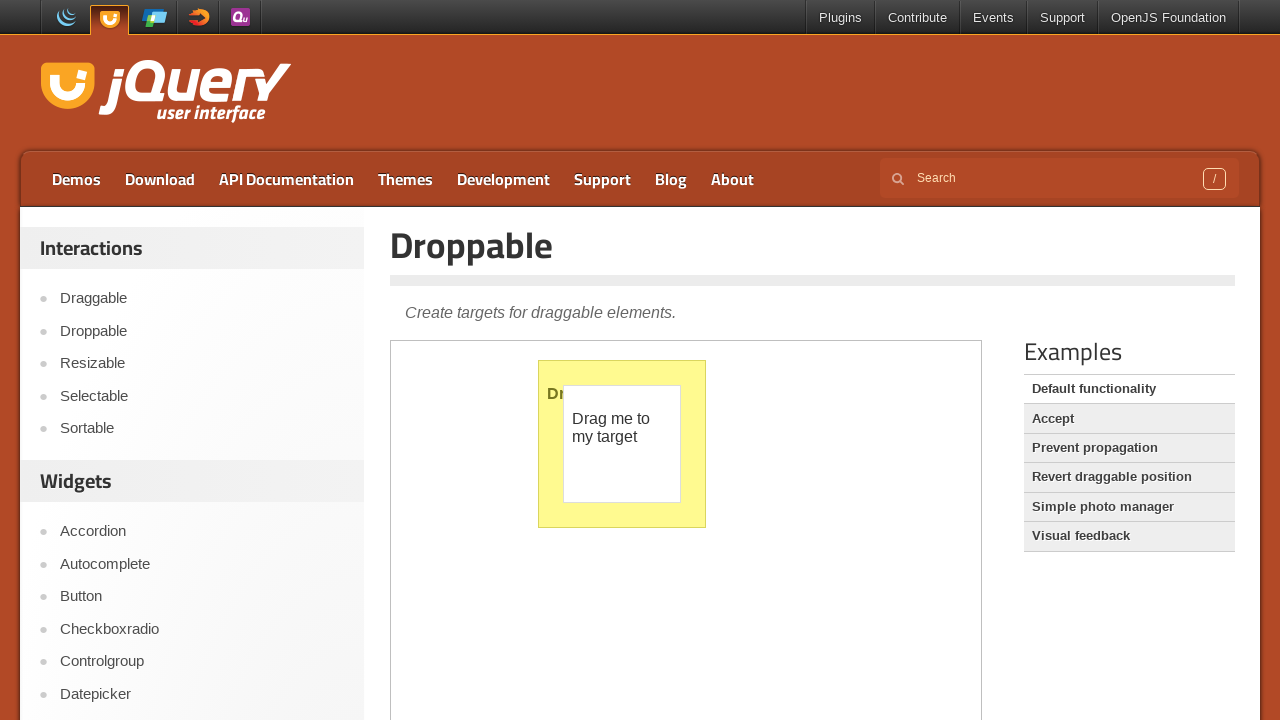